Tests an e-commerce checkout flow by searching for products containing "ca", adding Cashews to the cart, and proceeding through checkout to place an order.

Starting URL: https://rahulshettyacademy.com/seleniumPractise/#/

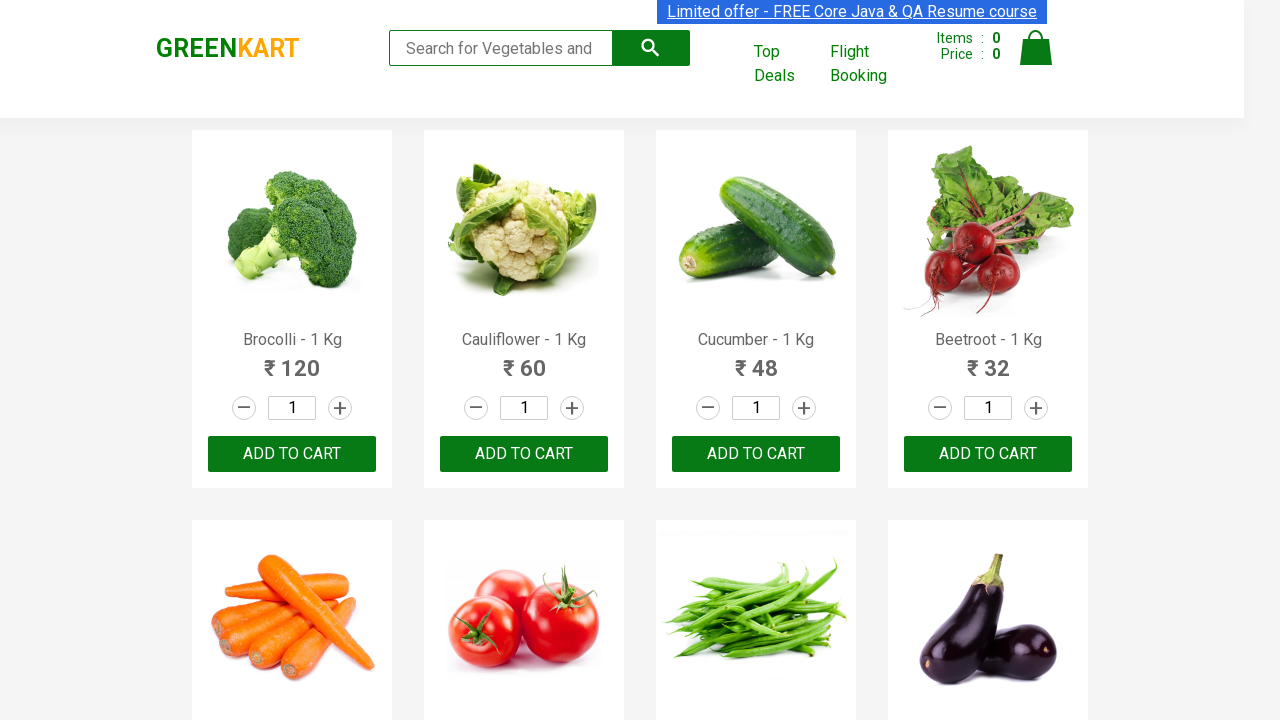

Filled search box with 'ca' on .search-keyword
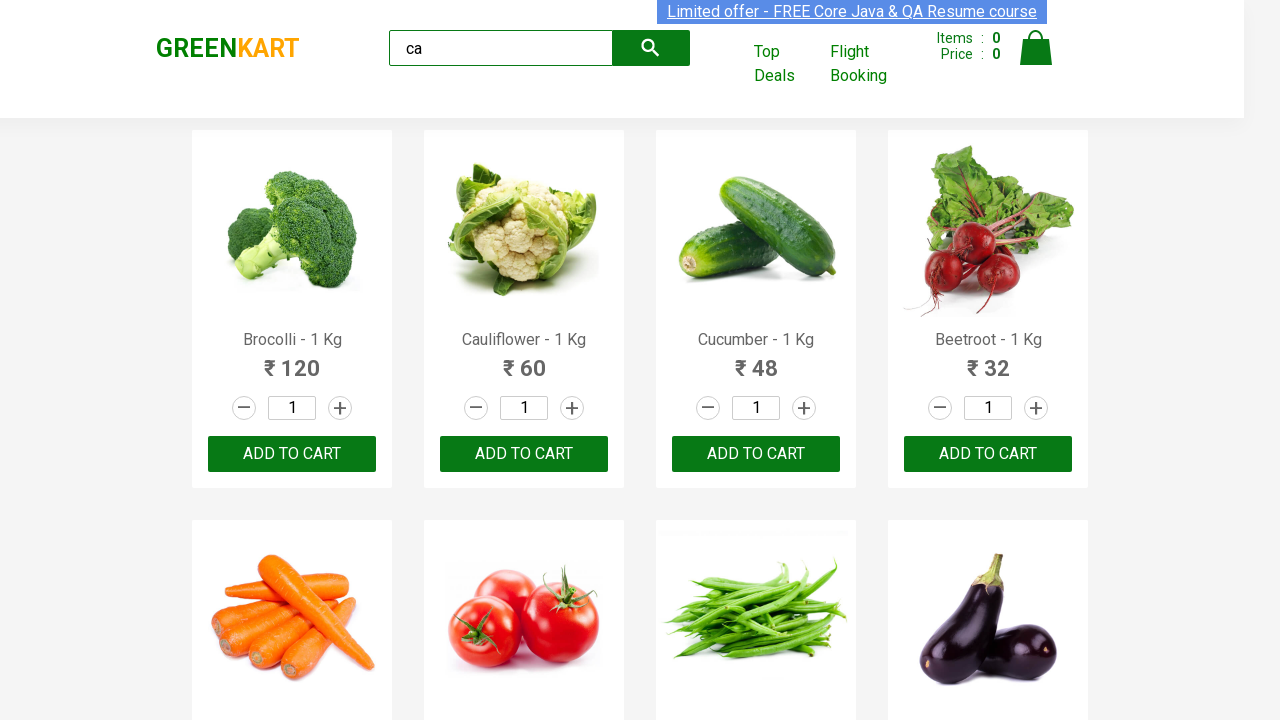

Waited 2 seconds for products to load
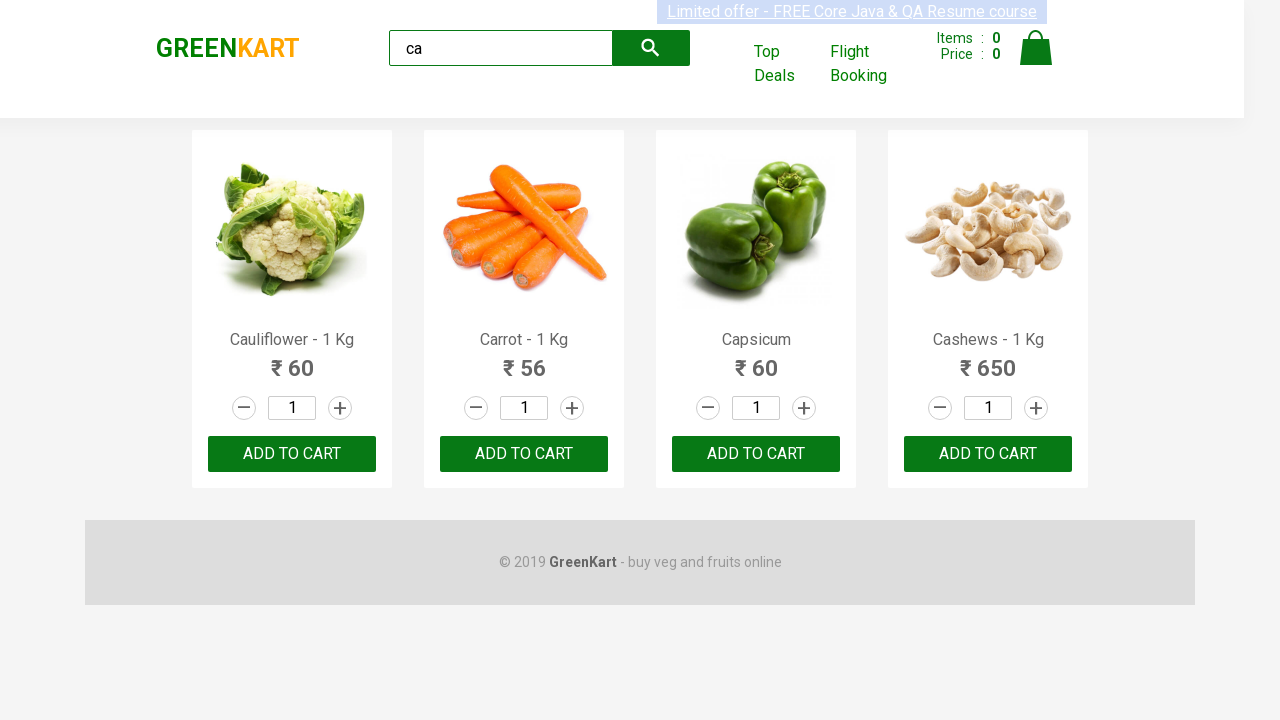

Located all products on the page
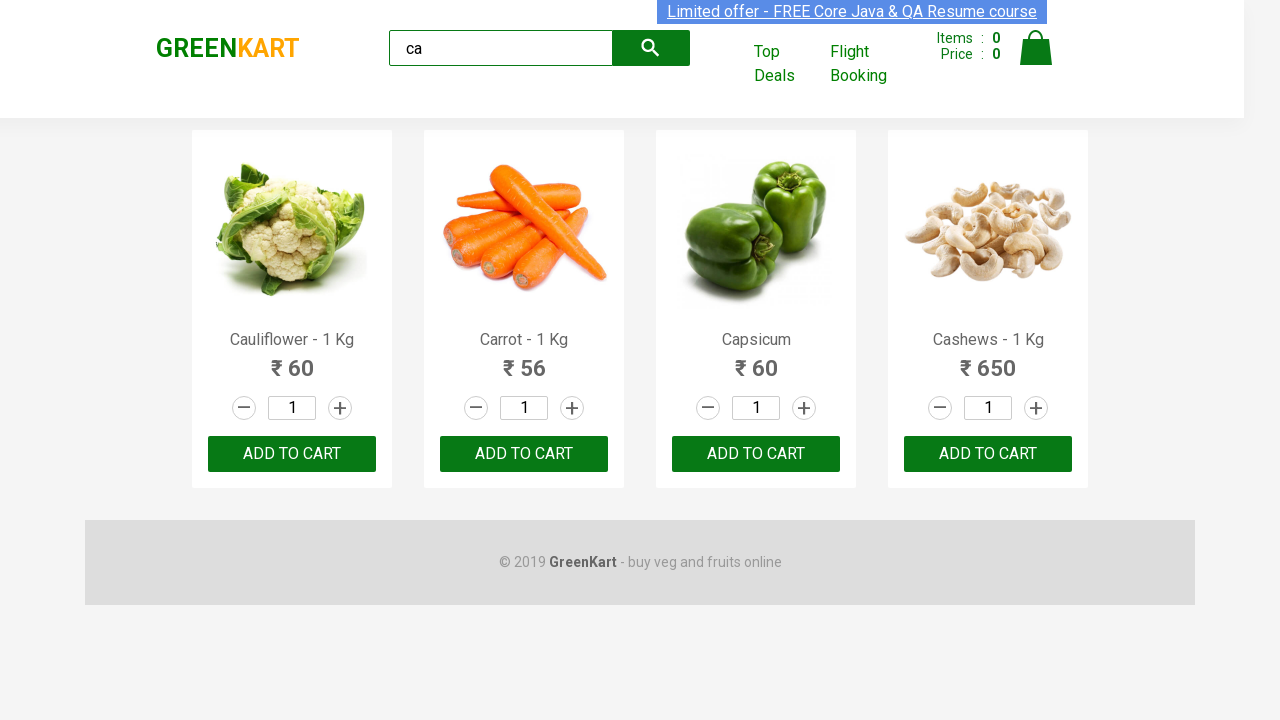

Retrieved product name: Cauliflower - 1 Kg
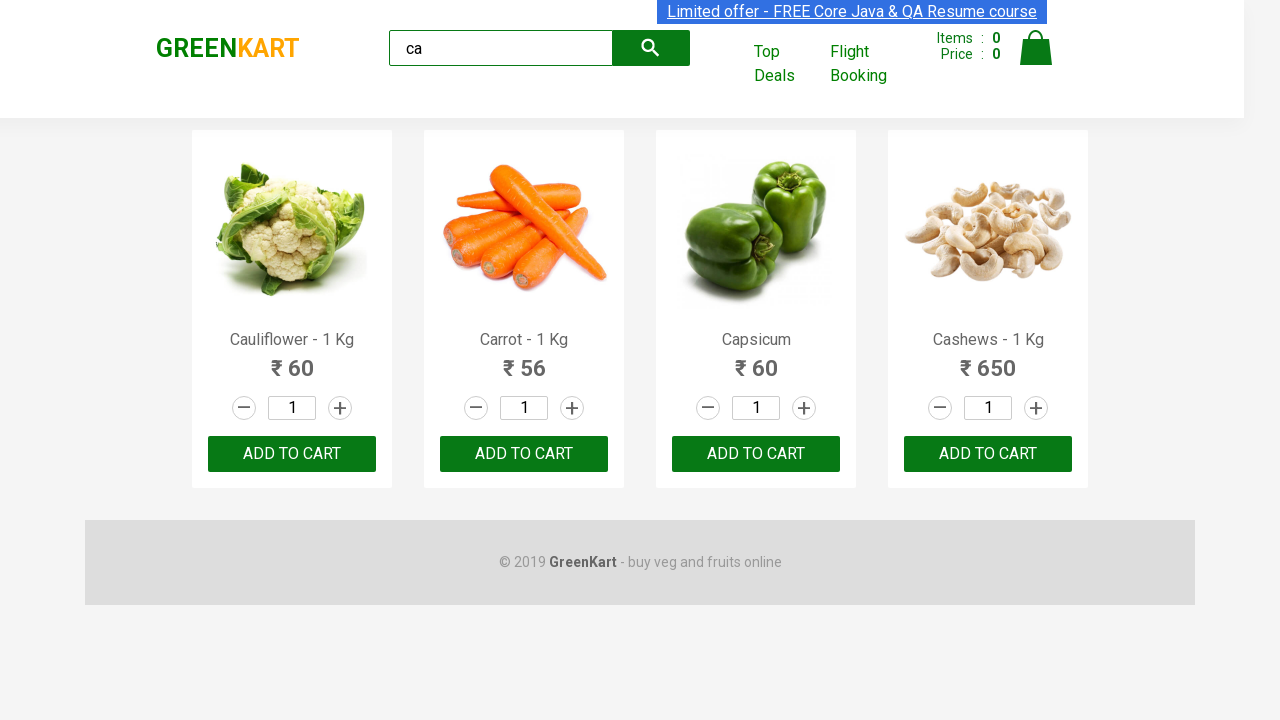

Retrieved product name: Carrot - 1 Kg
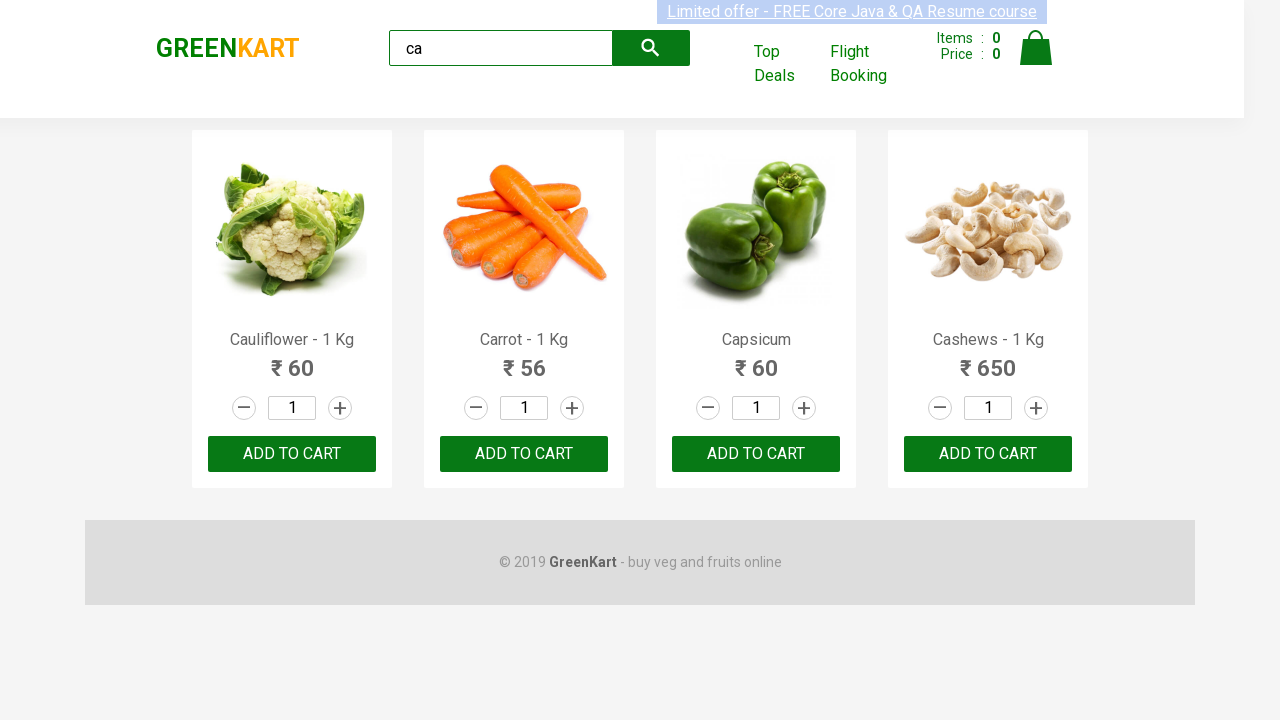

Retrieved product name: Capsicum
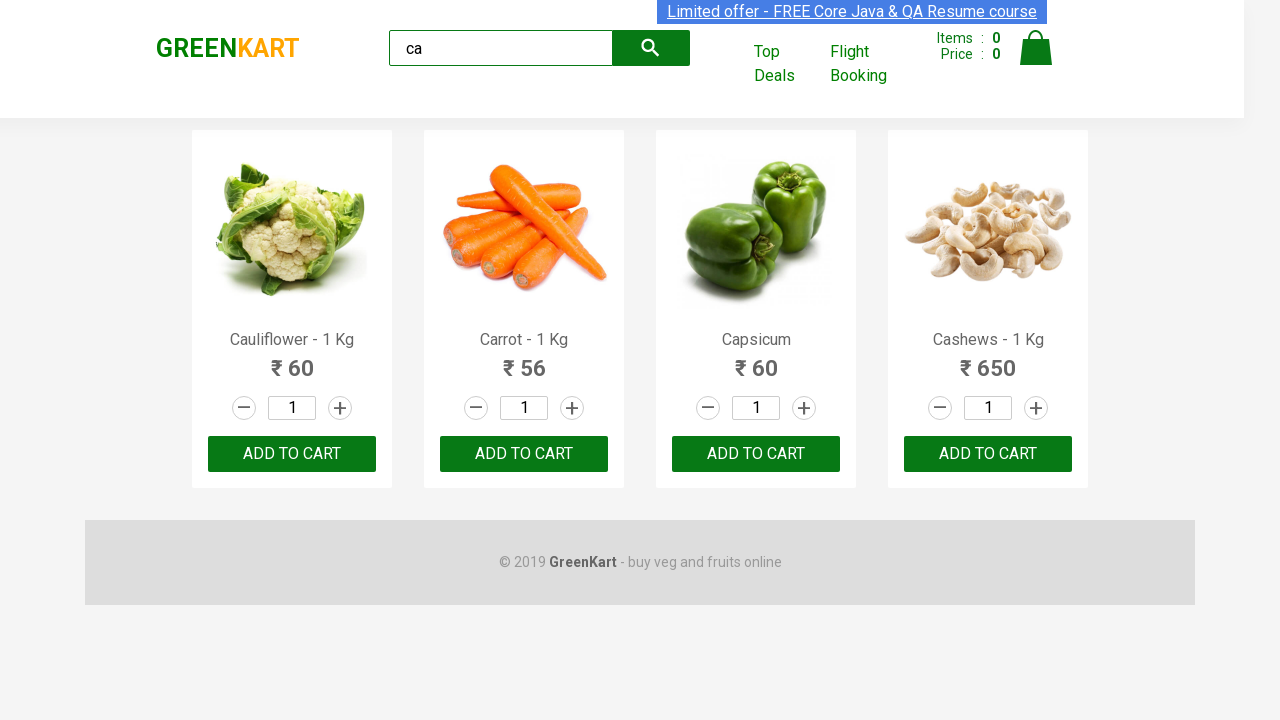

Retrieved product name: Cashews - 1 Kg
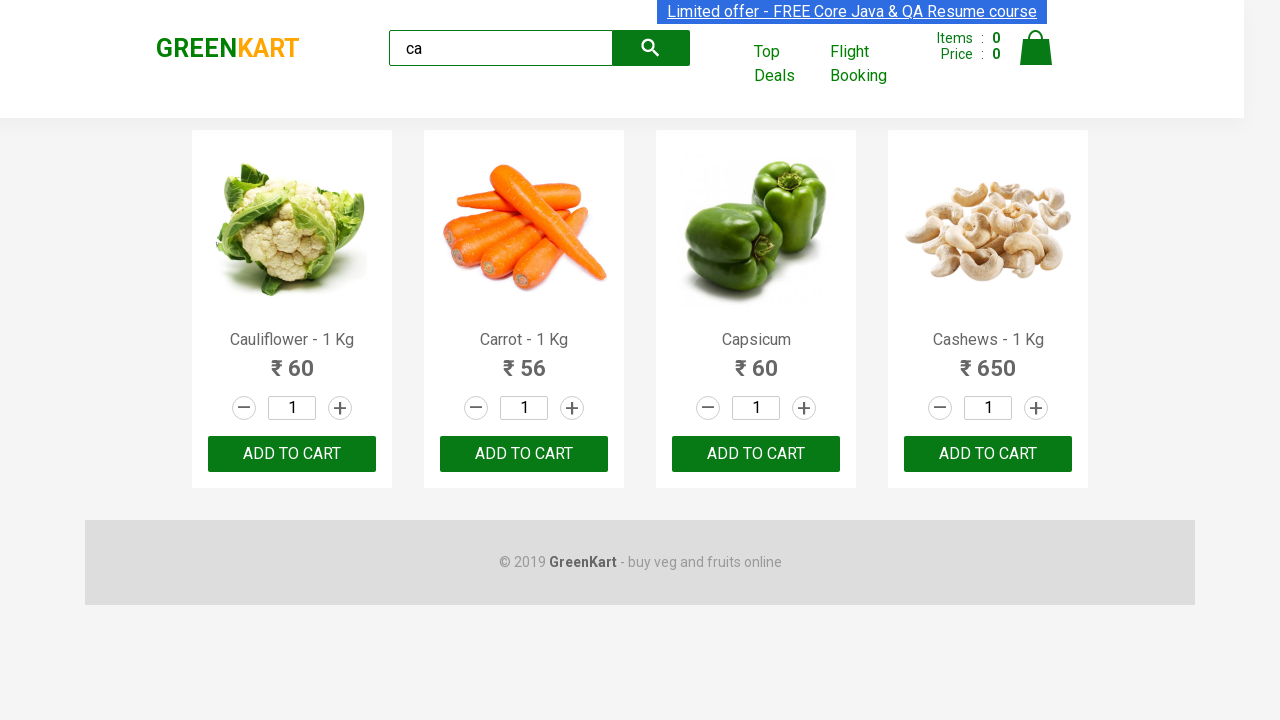

Clicked Add to cart button for Cashews at (988, 454) on .products .product >> nth=3 >> button
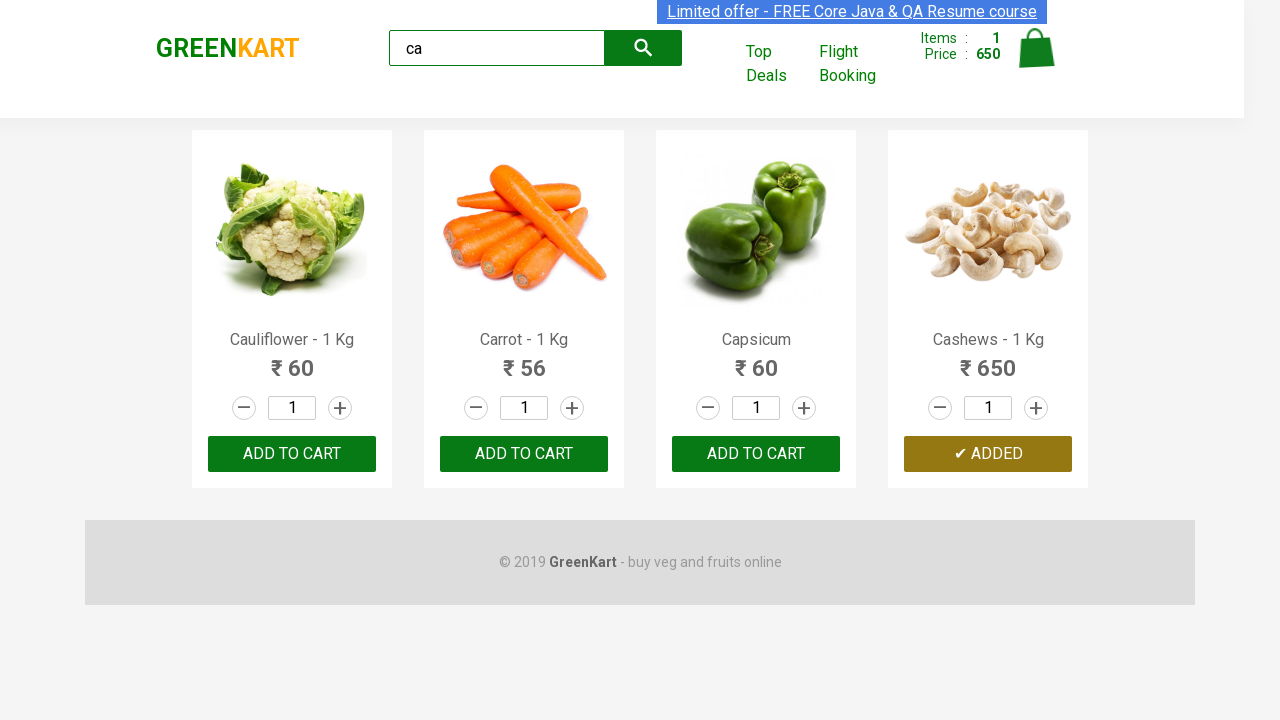

Clicked cart icon to view cart at (1036, 48) on .cart-icon > img
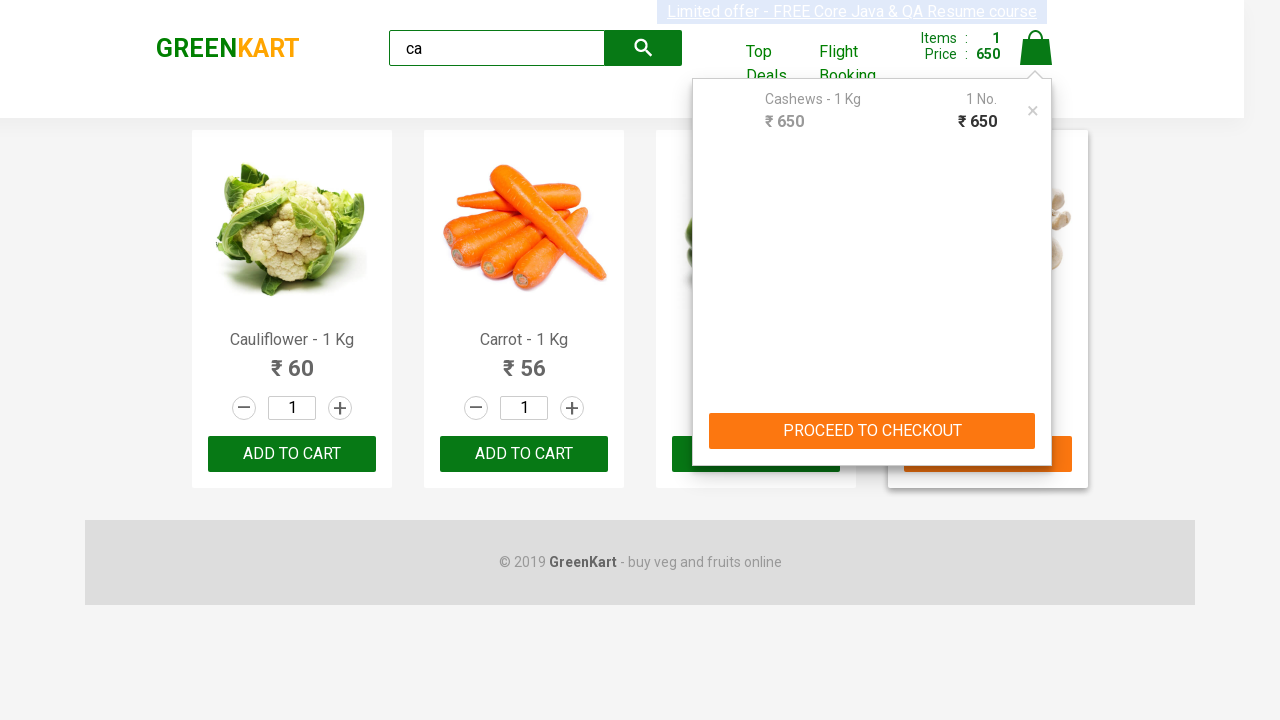

Clicked PROCEED TO CHECKOUT button at (872, 431) on text=PROCEED TO CHECKOUT
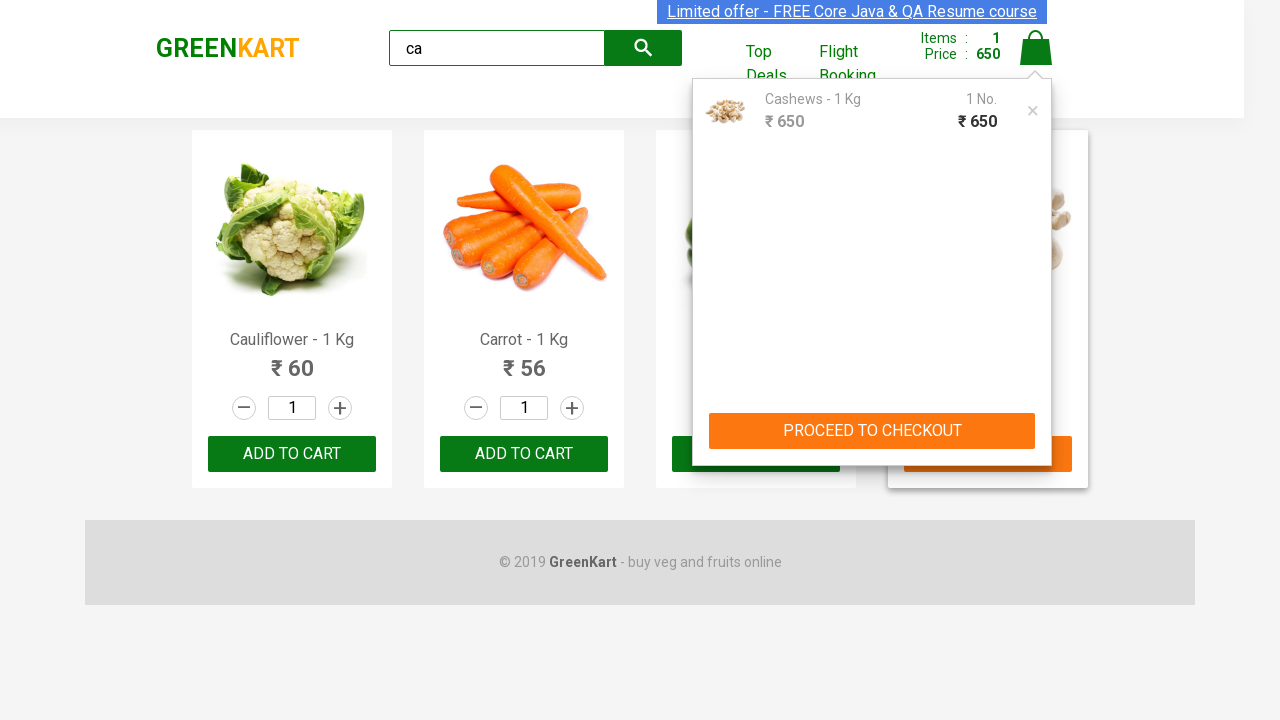

Clicked Place Order button to complete checkout at (1036, 420) on text=Place Order
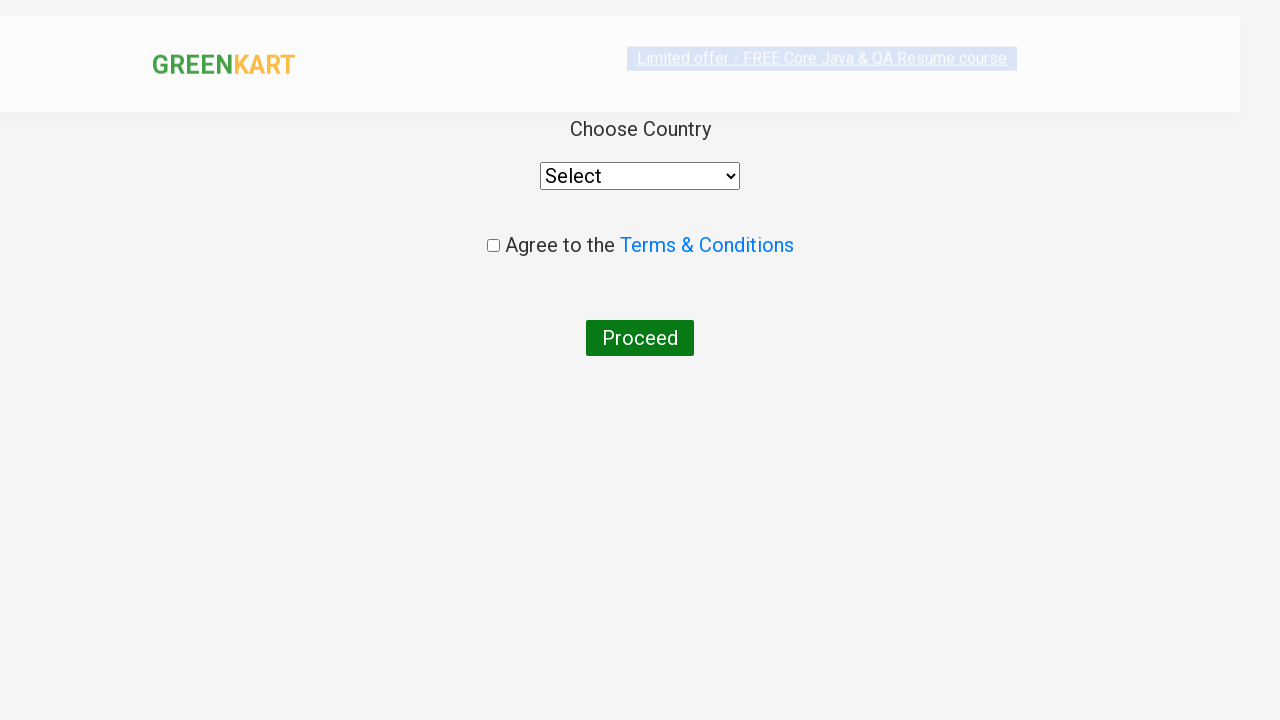

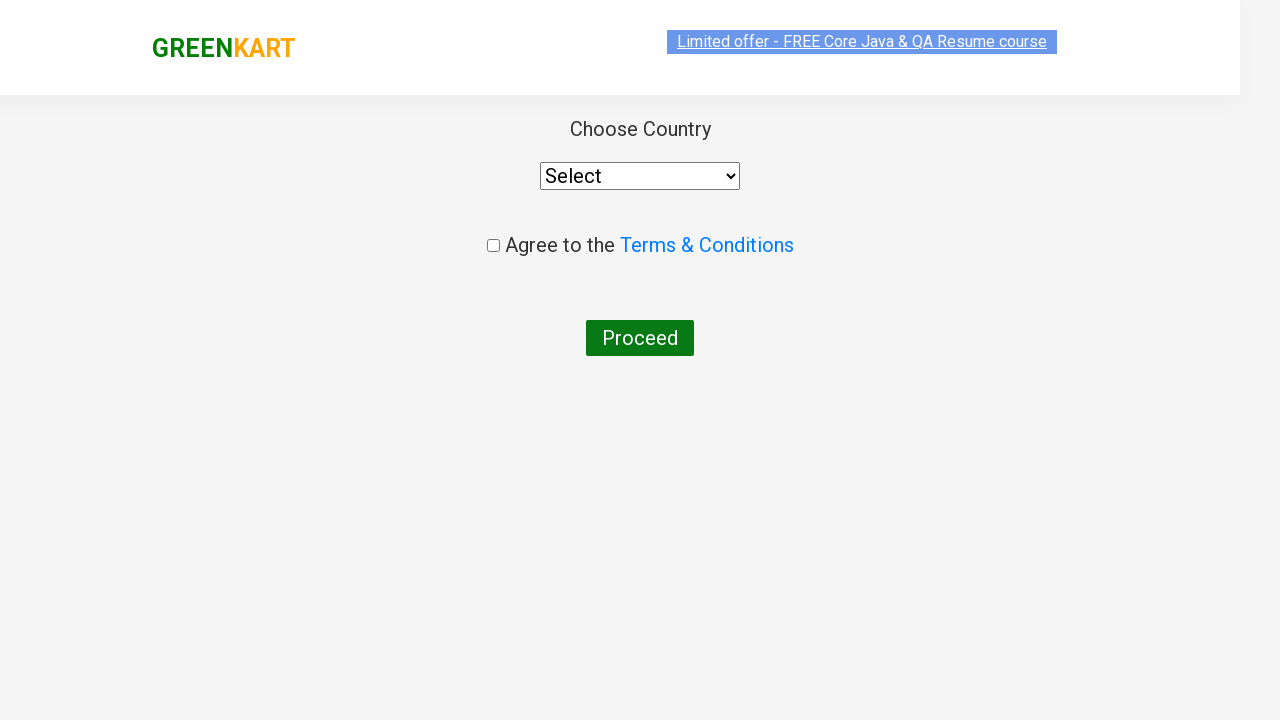